Navigates to an automation practice page and scrolls down the page by 500 pixels using JavaScript execution

Starting URL: https://rahulshettyacademy.com/AutomationPractice/

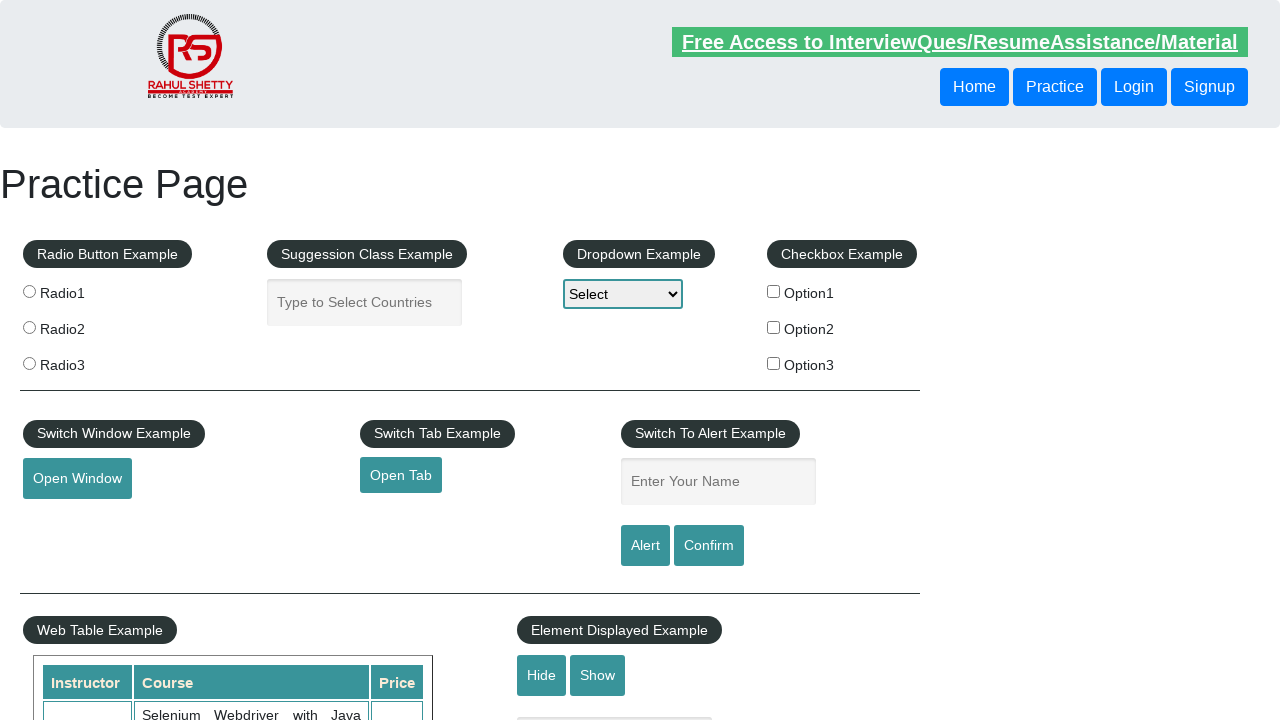

Navigated to automation practice page
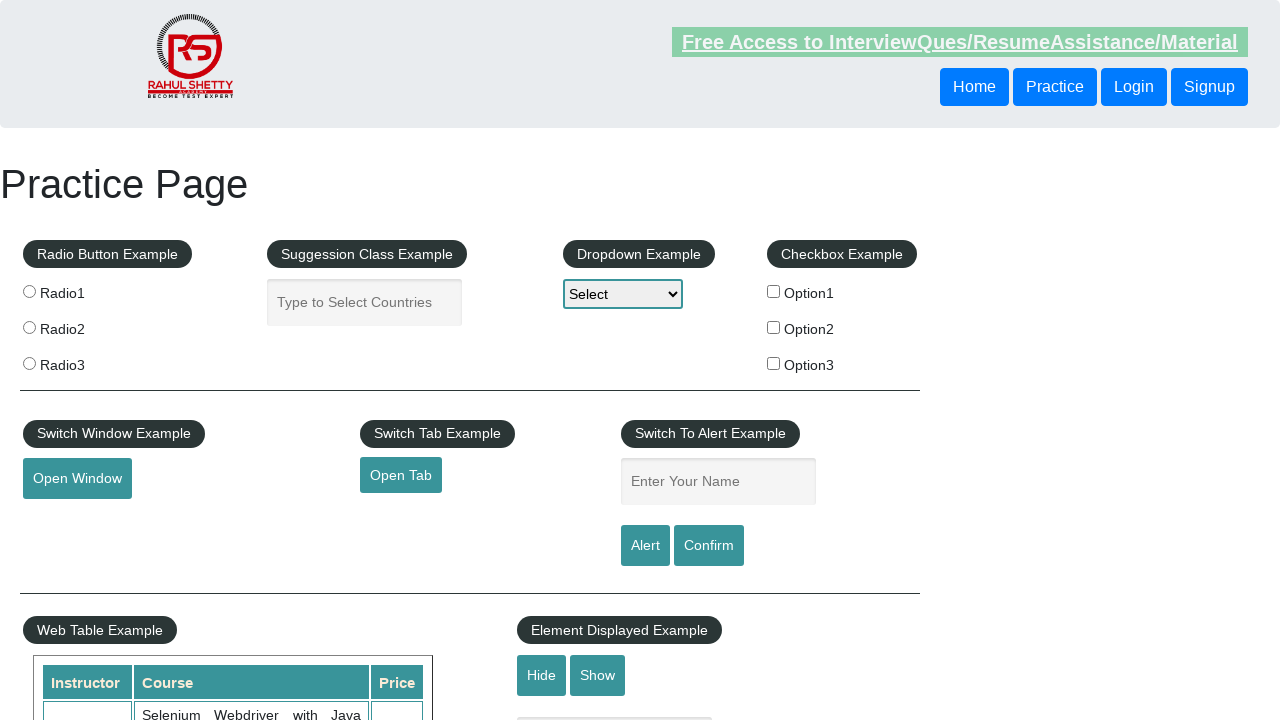

Scrolled down the page by 500 pixels using JavaScript
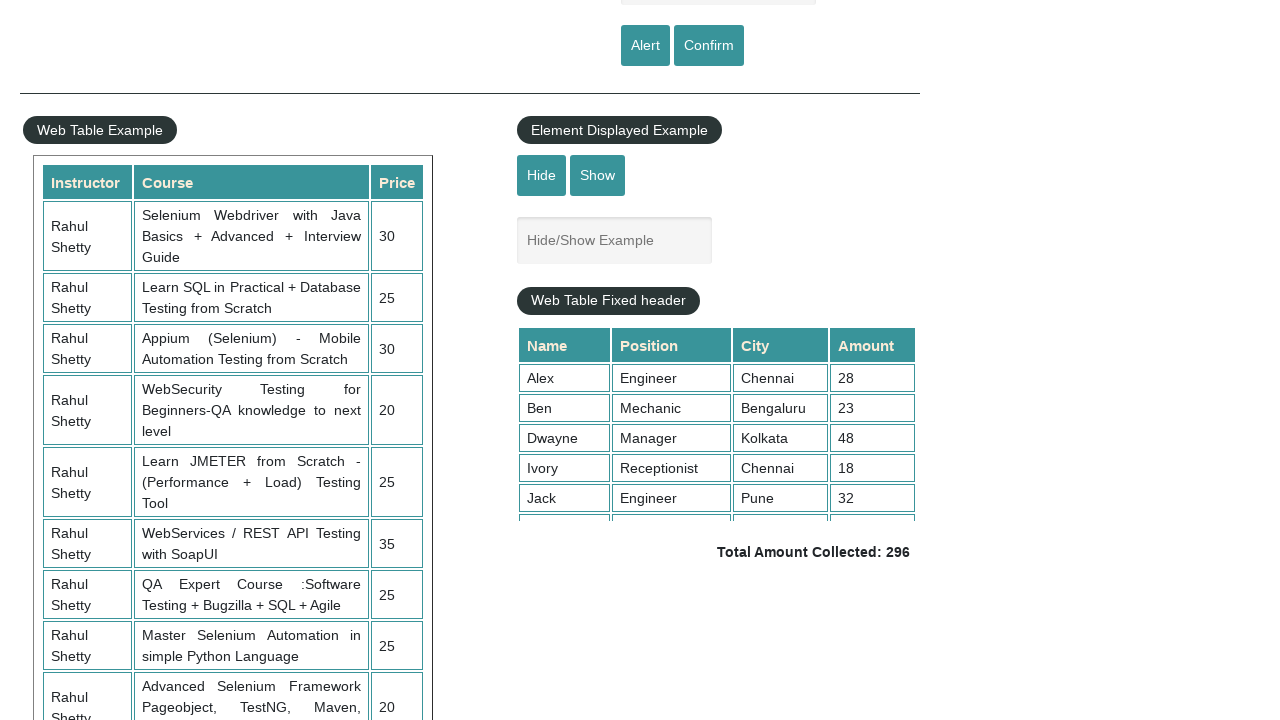

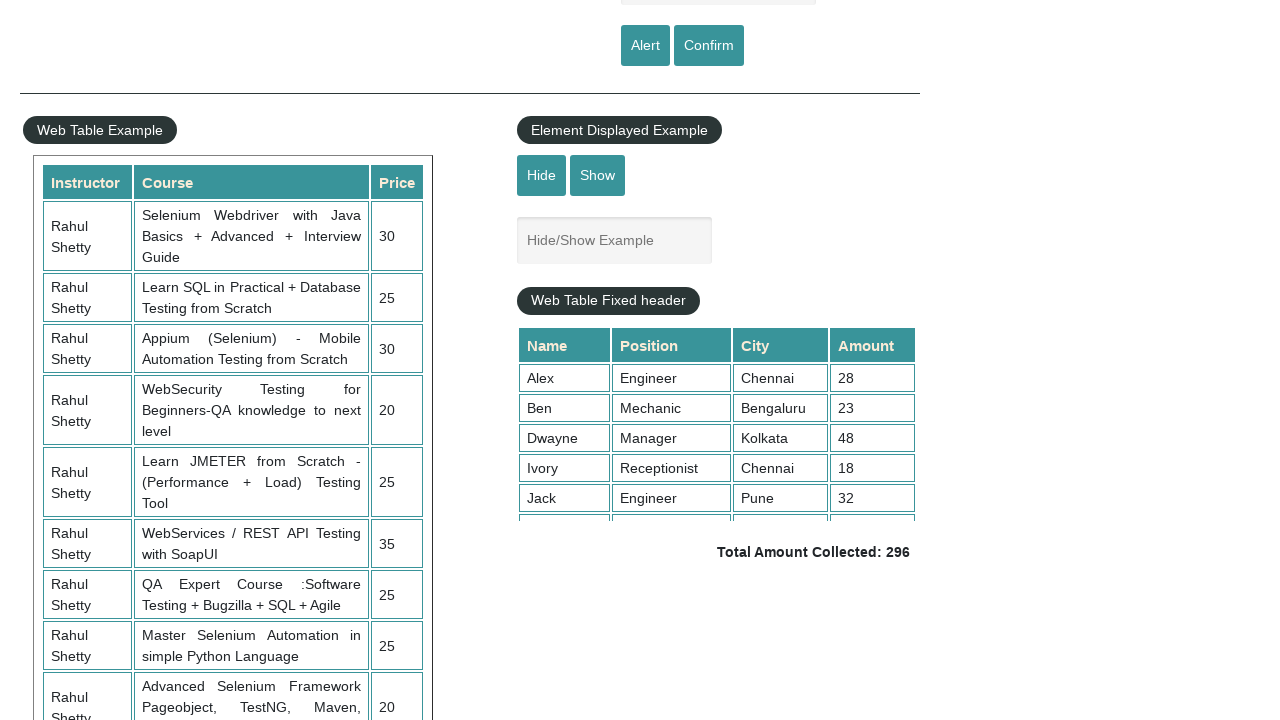